Tests browser window handling by clicking a link that opens a new window, switching to the new window, and verifying the new window content displays correctly.

Starting URL: http://the-internet.herokuapp.com/windows

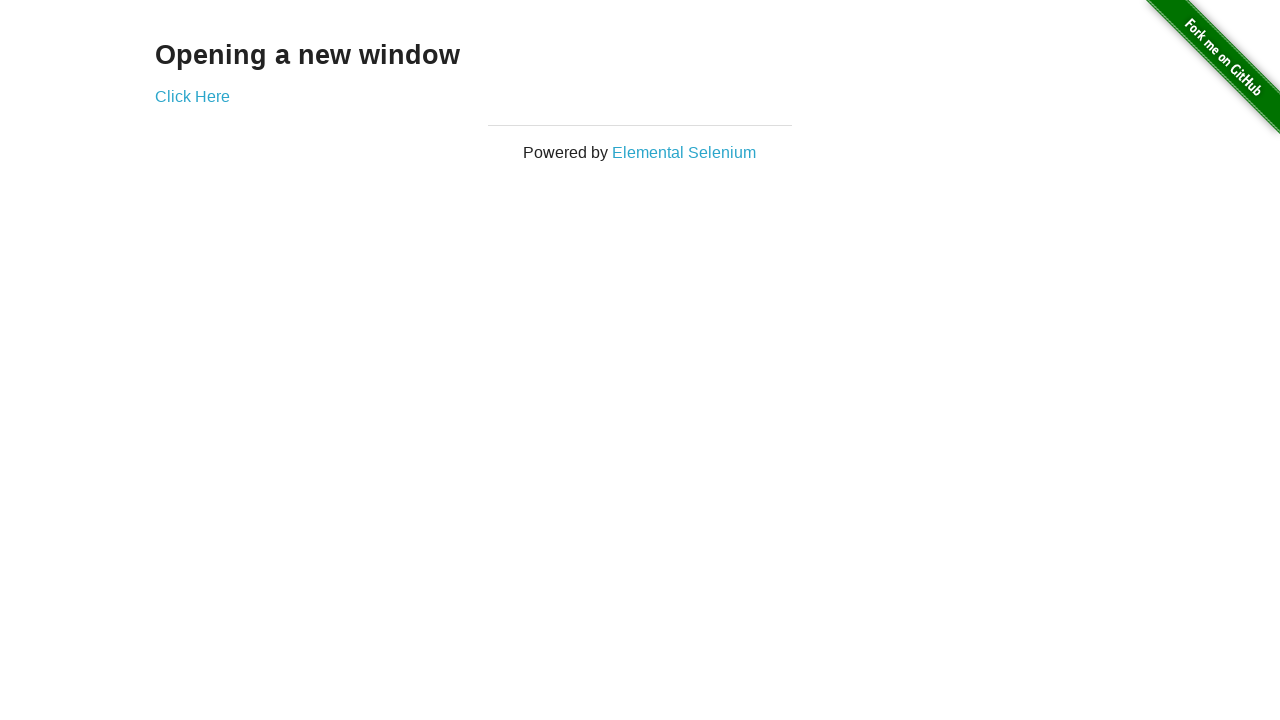

Verified page title is 'The Internet'
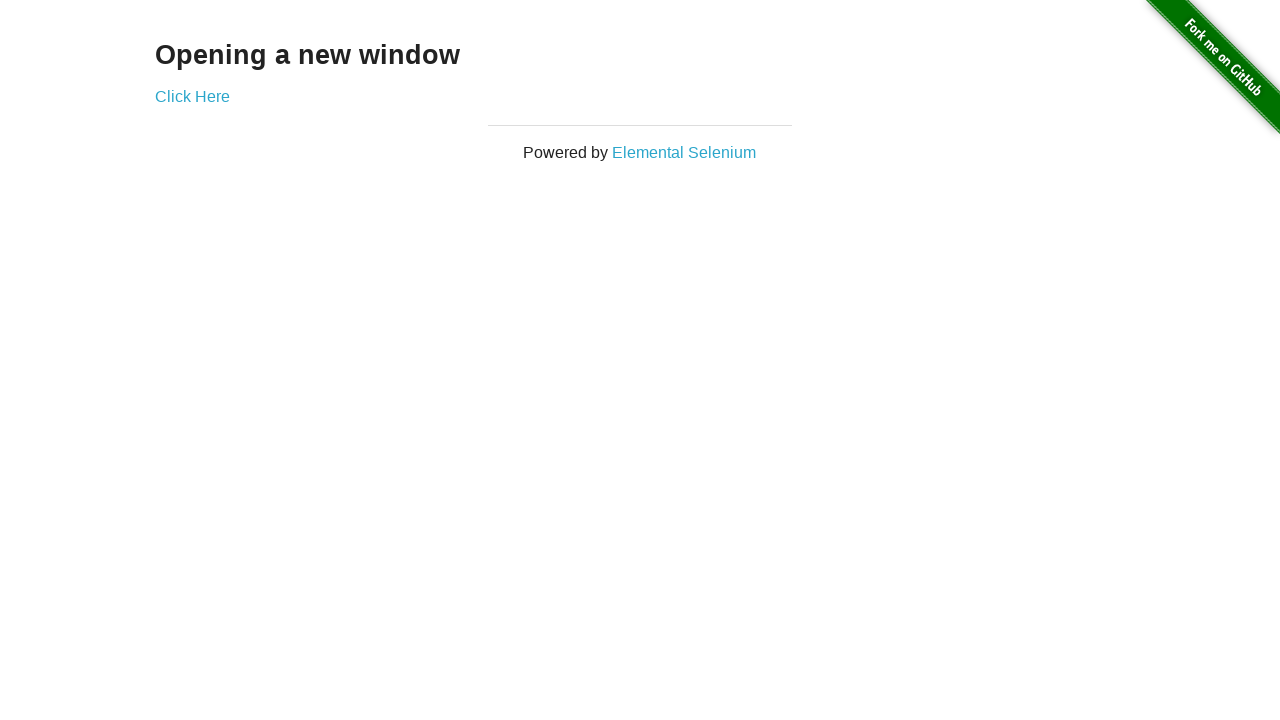

Clicked the 'Click Here' link to open a new window at (192, 96) on a[href='/windows/new']
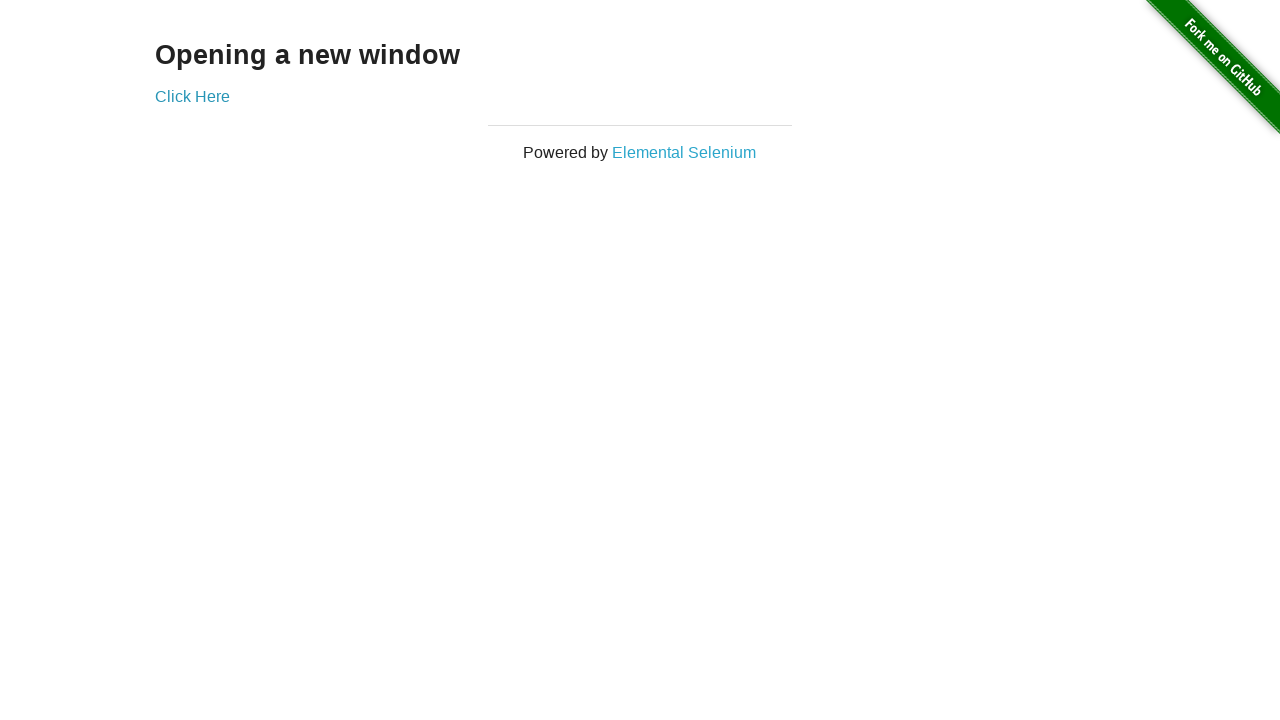

New window opened and captured at (192, 96) on a[href='/windows/new']
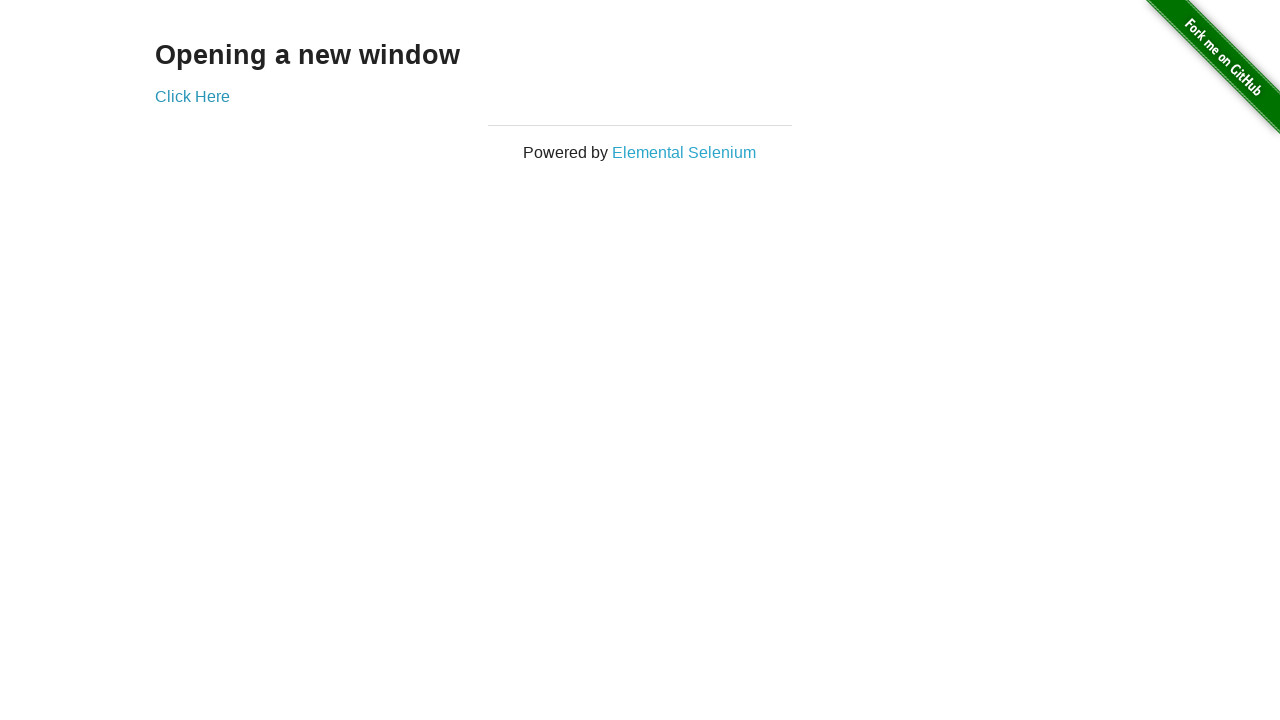

New page finished loading
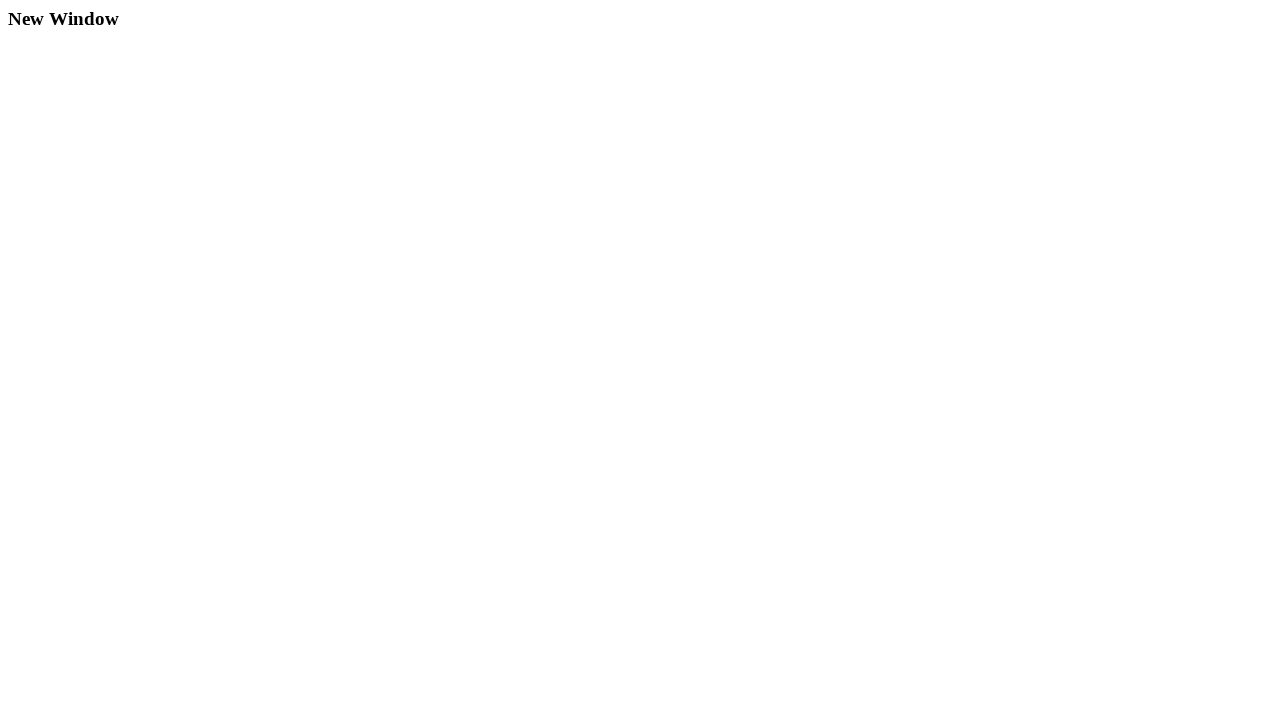

Logged new page URL: http://the-internet.herokuapp.com/windows/new and title: New Window
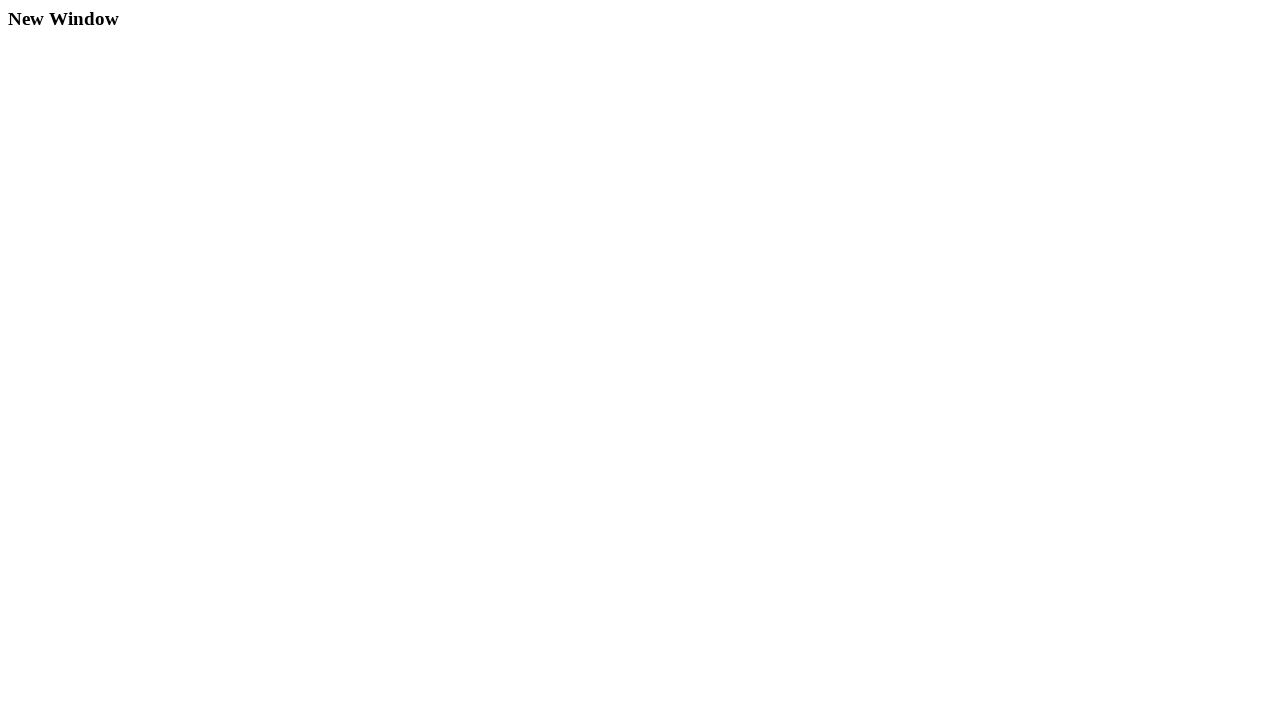

Located 'New Window' header in new page
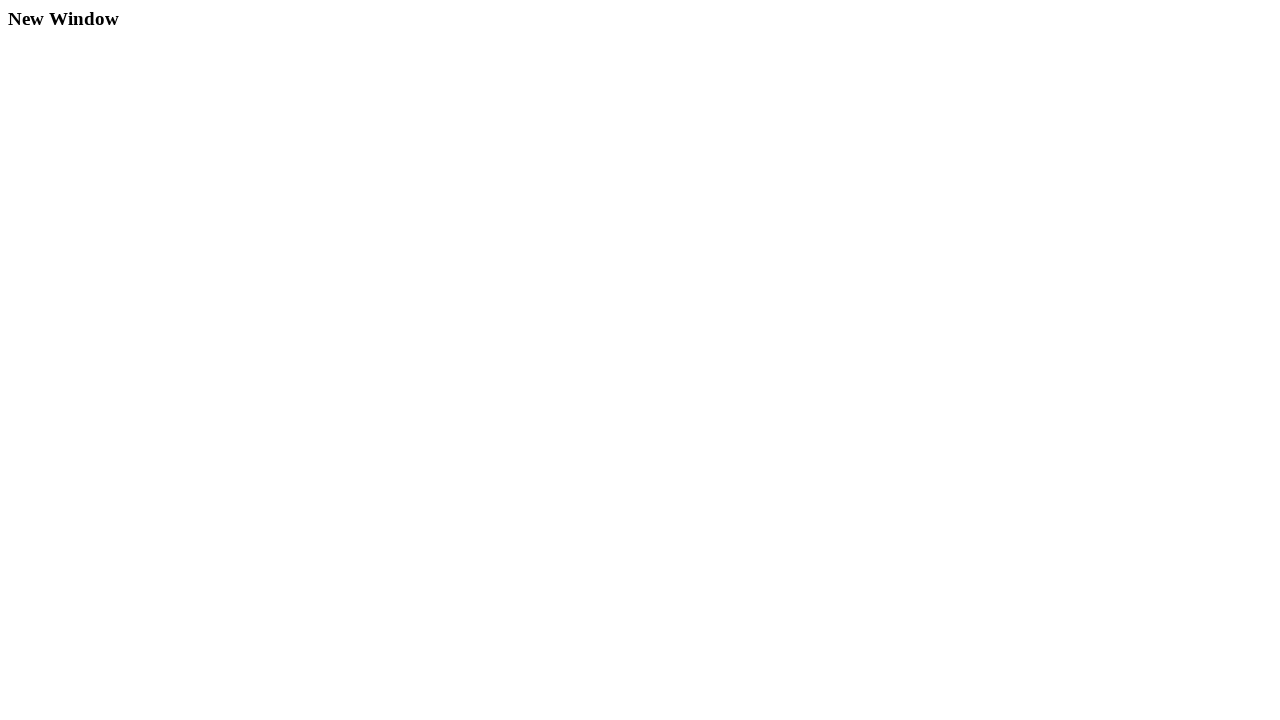

Verified new window header text: New Window
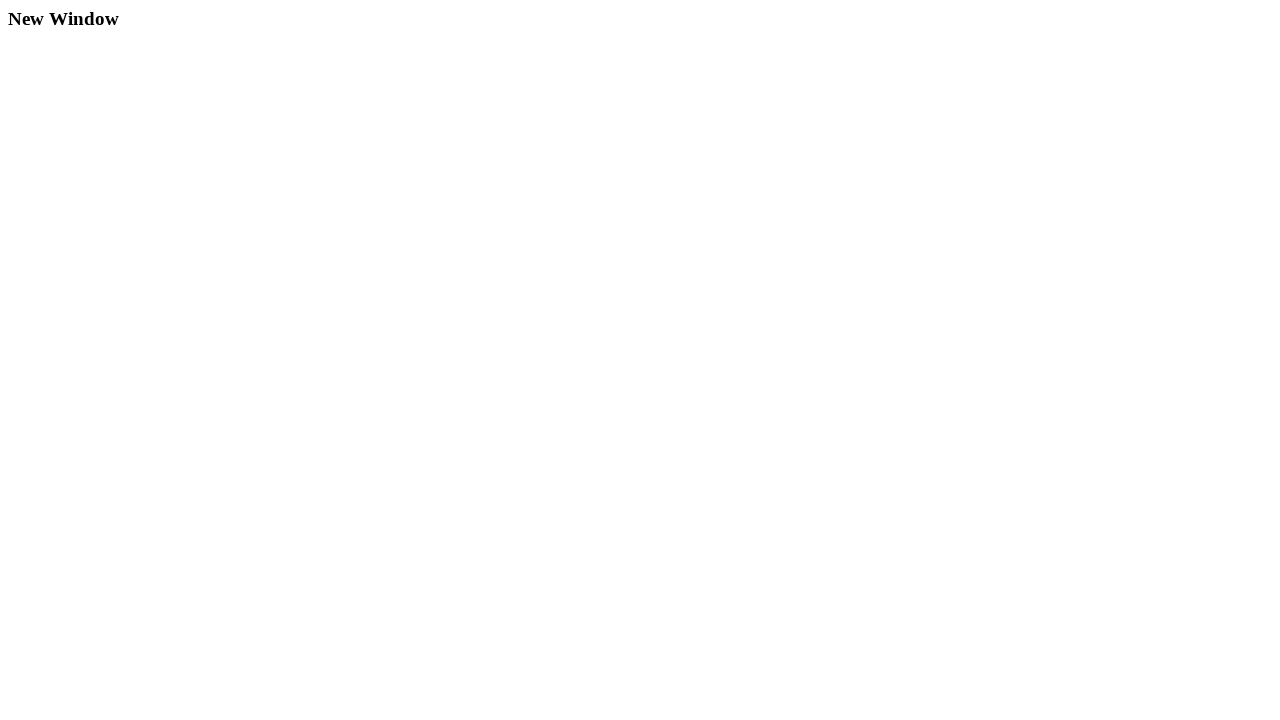

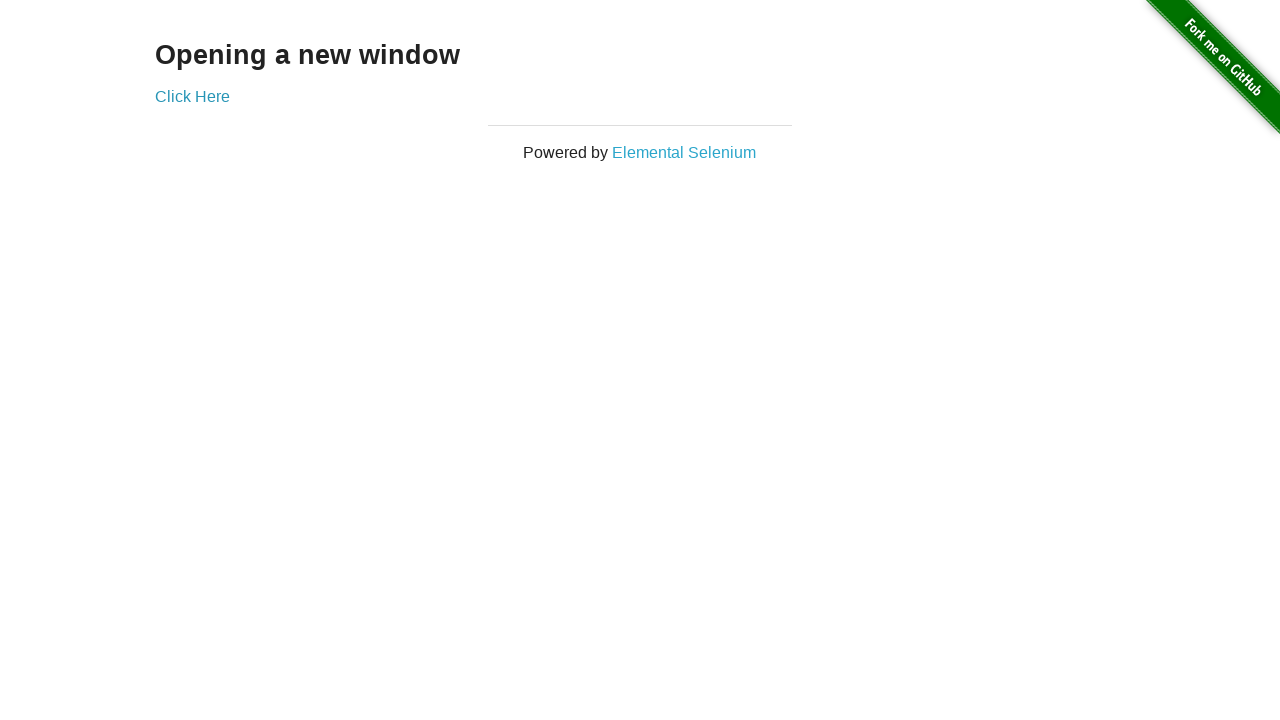